Tests marking all todo items as completed using the toggle-all checkbox

Starting URL: https://demo.playwright.dev/todomvc

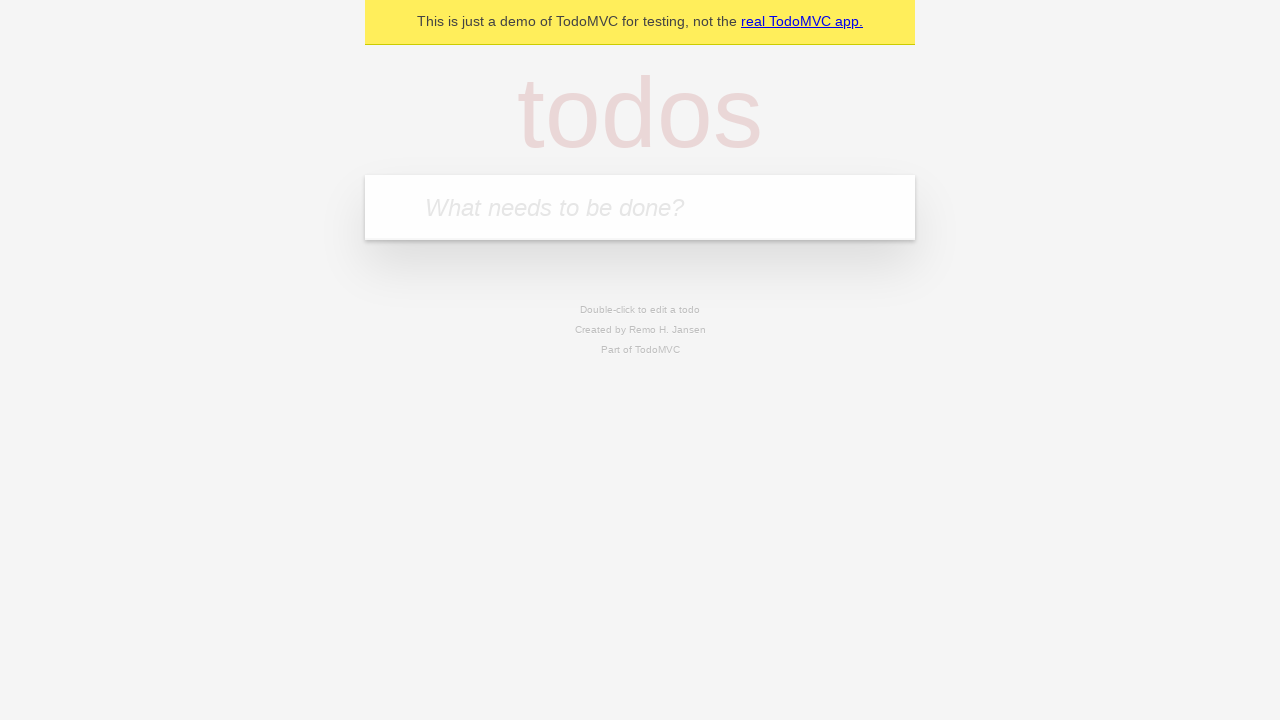

Filled todo input with 'buy some cheese' on internal:attr=[placeholder="What needs to be done?"i]
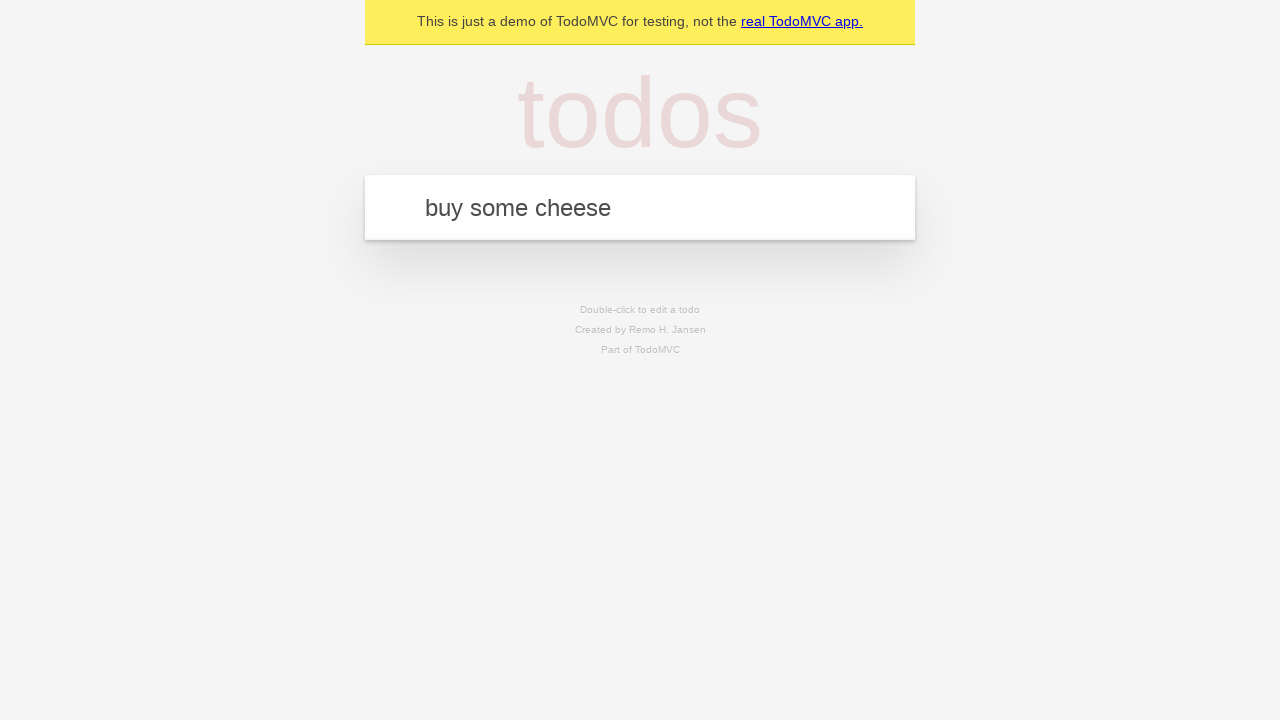

Pressed Enter to create todo 'buy some cheese' on internal:attr=[placeholder="What needs to be done?"i]
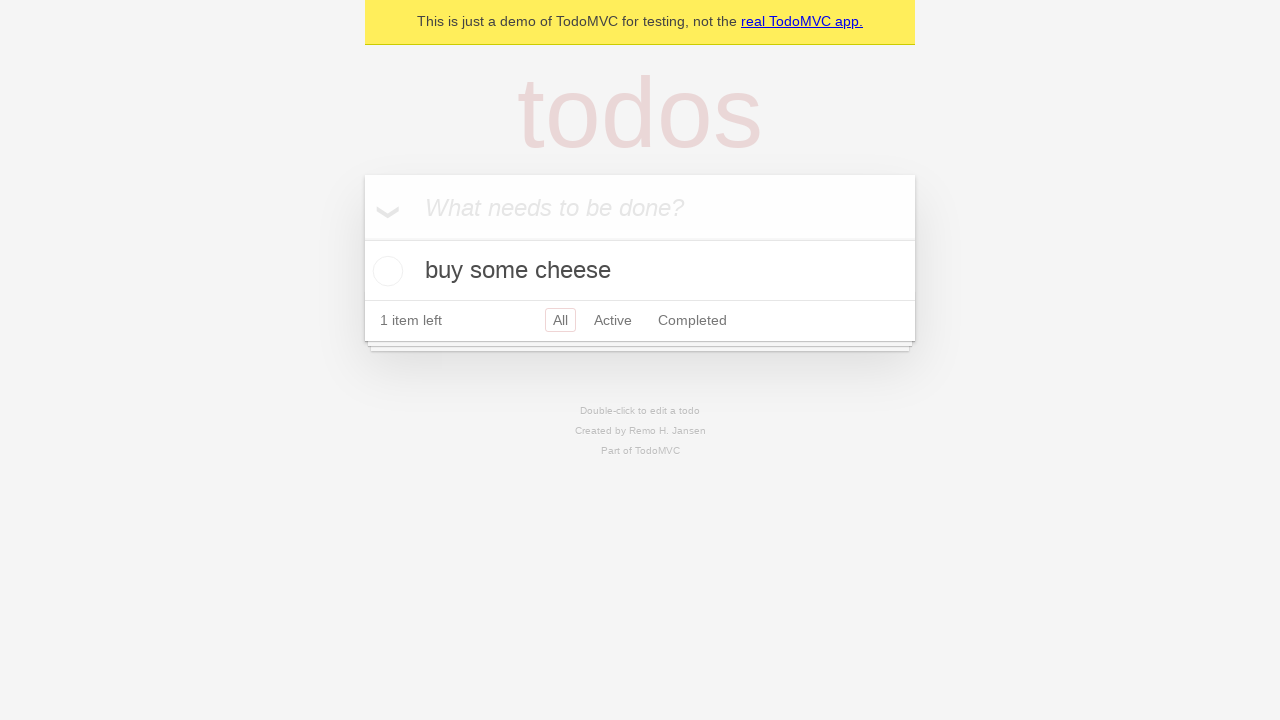

Filled todo input with 'feed the cat' on internal:attr=[placeholder="What needs to be done?"i]
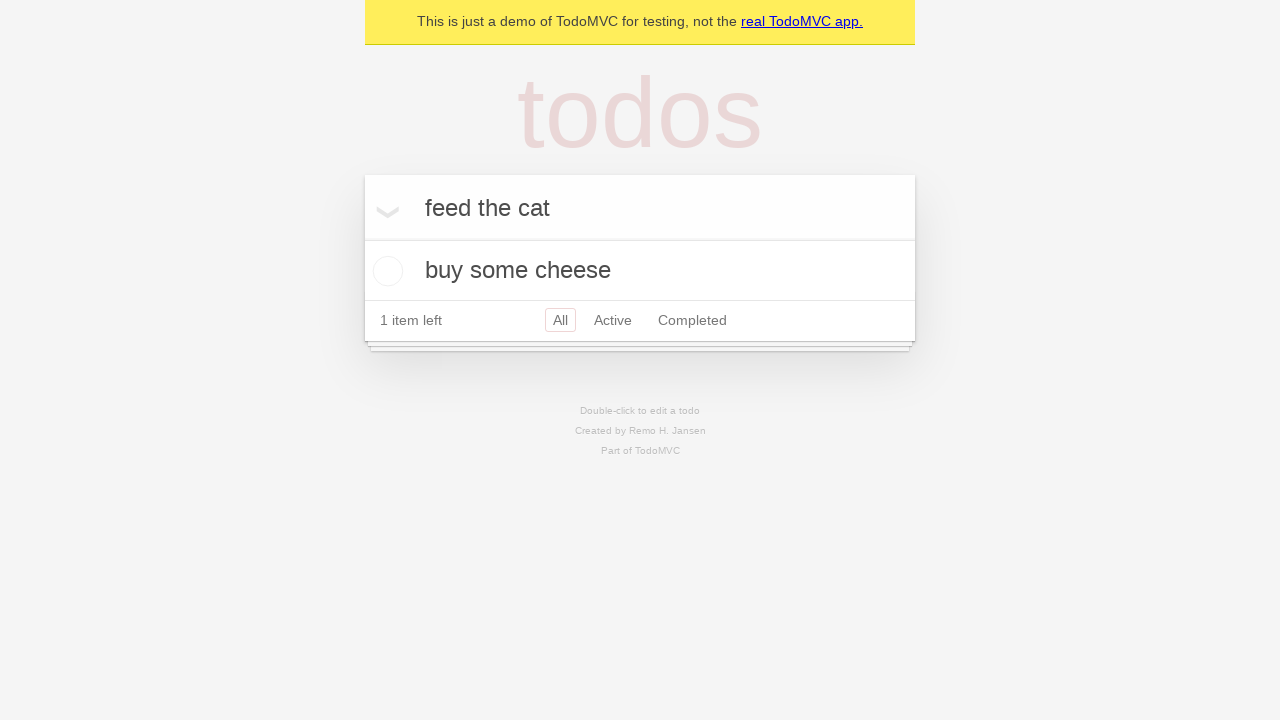

Pressed Enter to create todo 'feed the cat' on internal:attr=[placeholder="What needs to be done?"i]
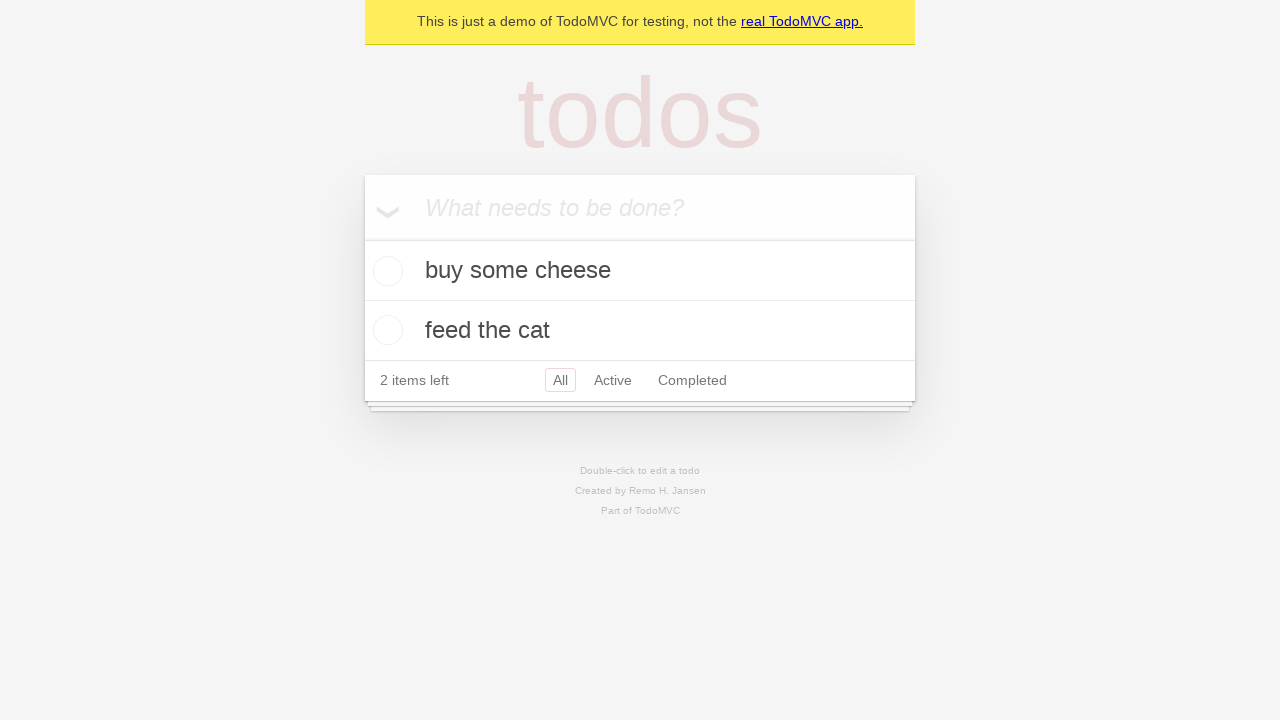

Filled todo input with 'book a doctors appointment' on internal:attr=[placeholder="What needs to be done?"i]
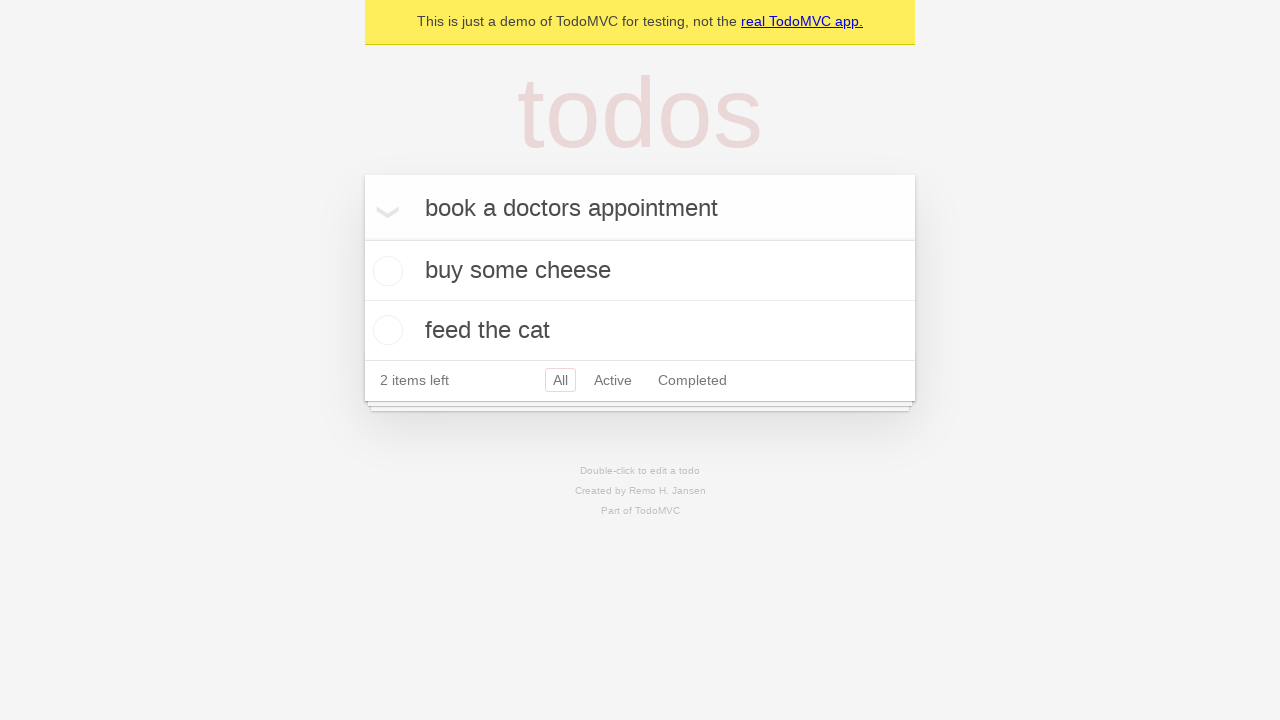

Pressed Enter to create todo 'book a doctors appointment' on internal:attr=[placeholder="What needs to be done?"i]
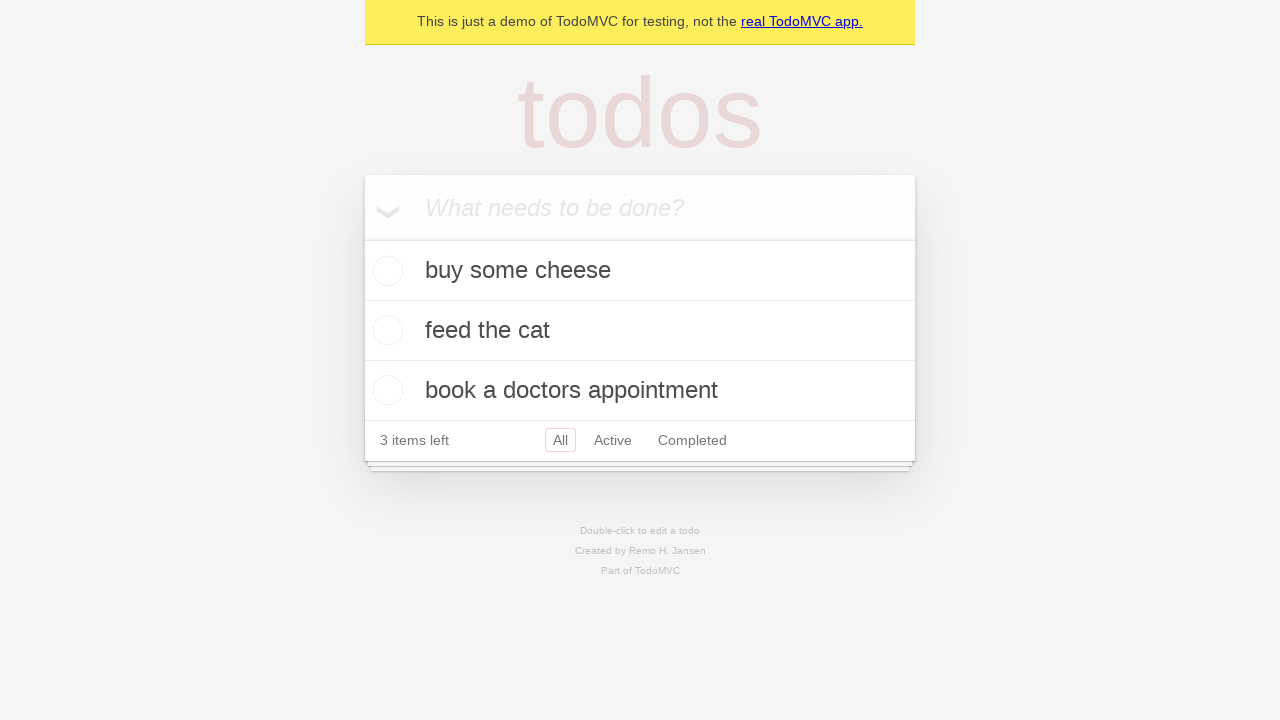

Waited for third todo item to be created
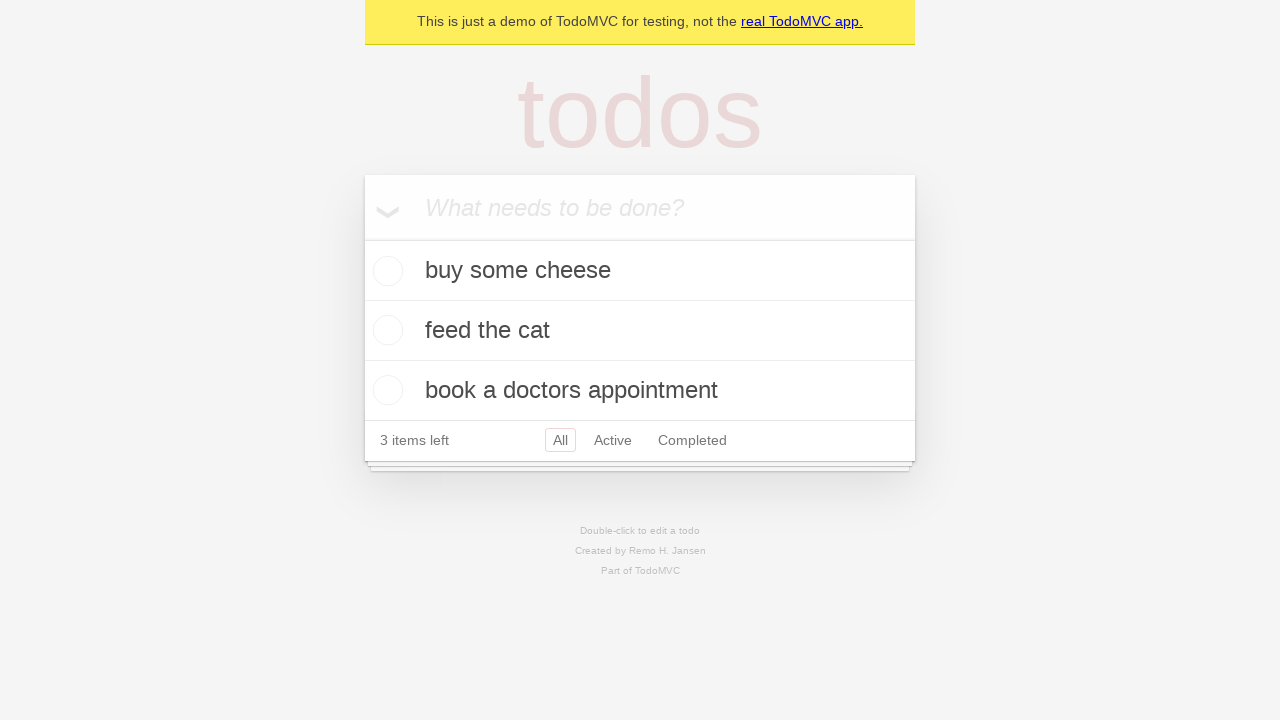

Clicked 'Mark all as complete' checkbox at (362, 238) on internal:label="Mark all as complete"i
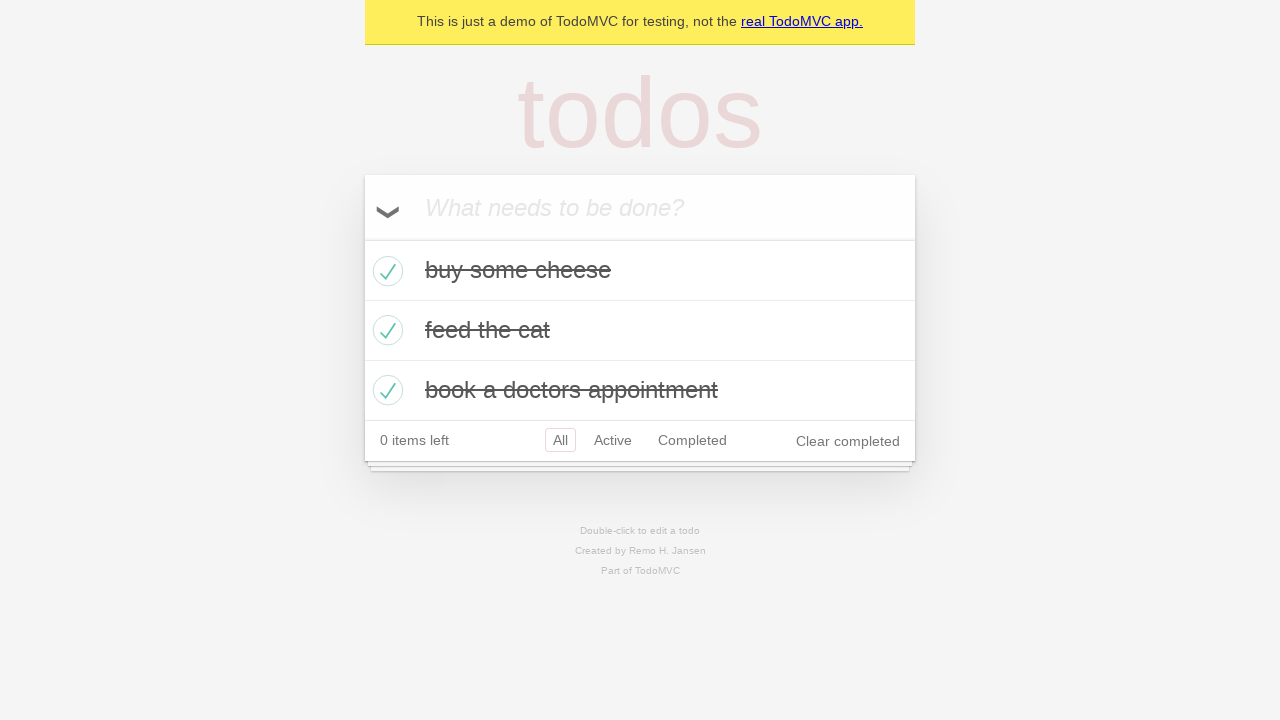

Waited for all todo items to be marked as completed
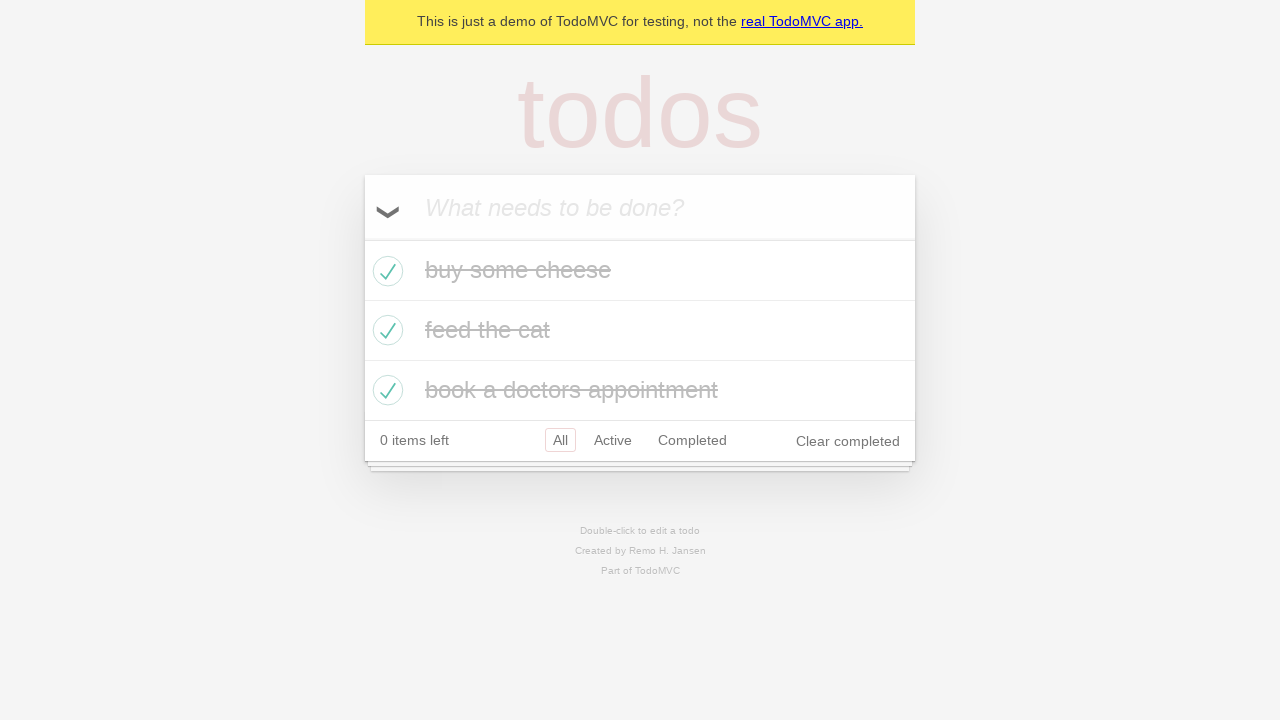

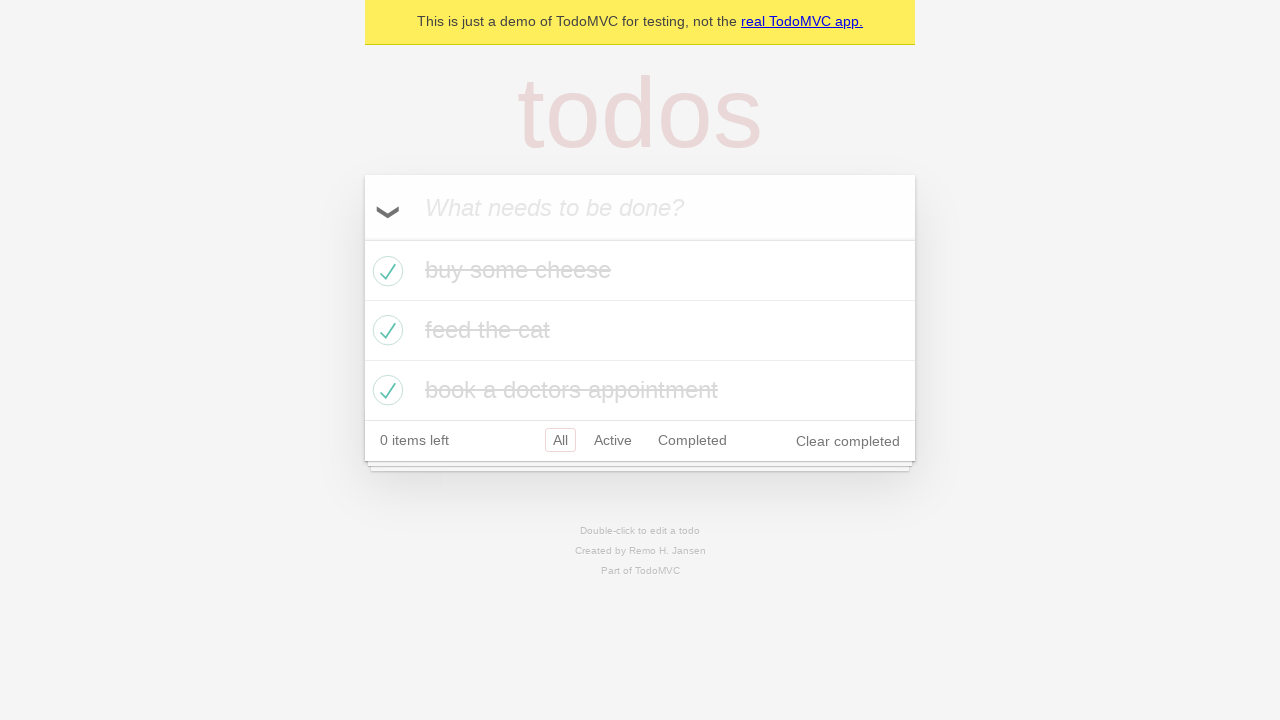